Tests keyboard key press functionality by sending a TAB key using keyboard actions and verifying the result text displays the correct key pressed.

Starting URL: http://the-internet.herokuapp.com/key_presses

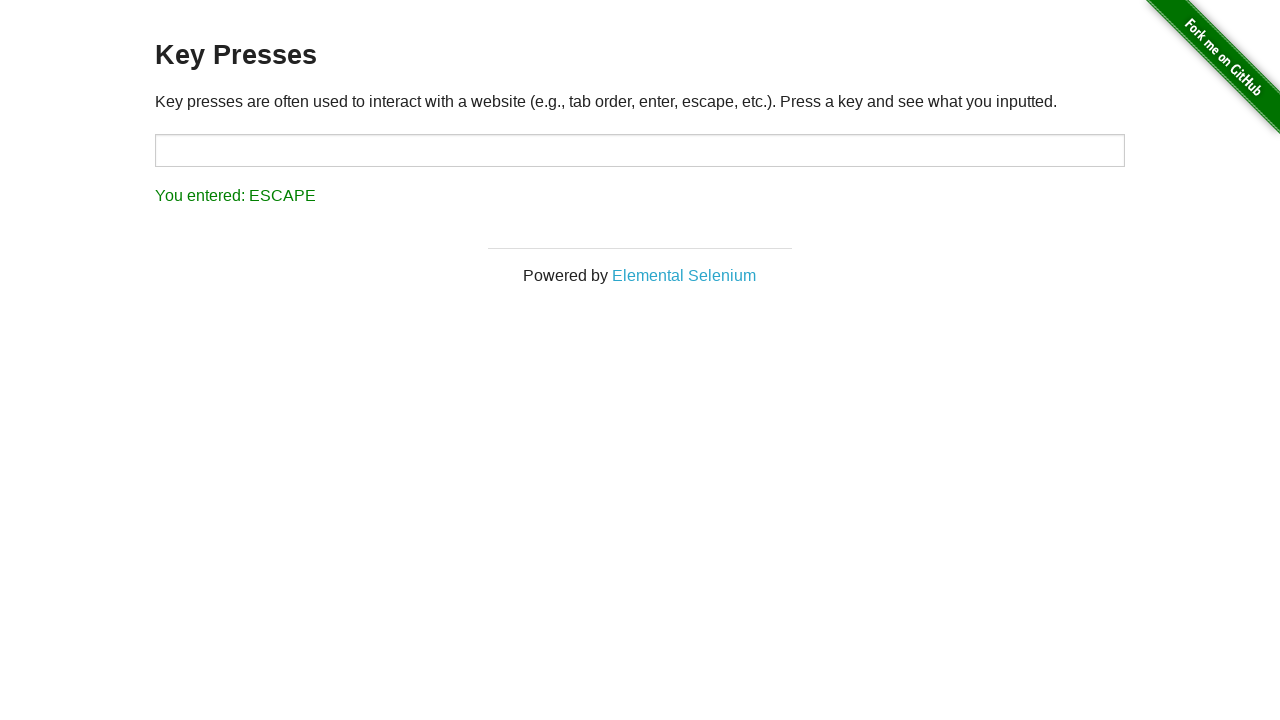

Pressed TAB key using keyboard
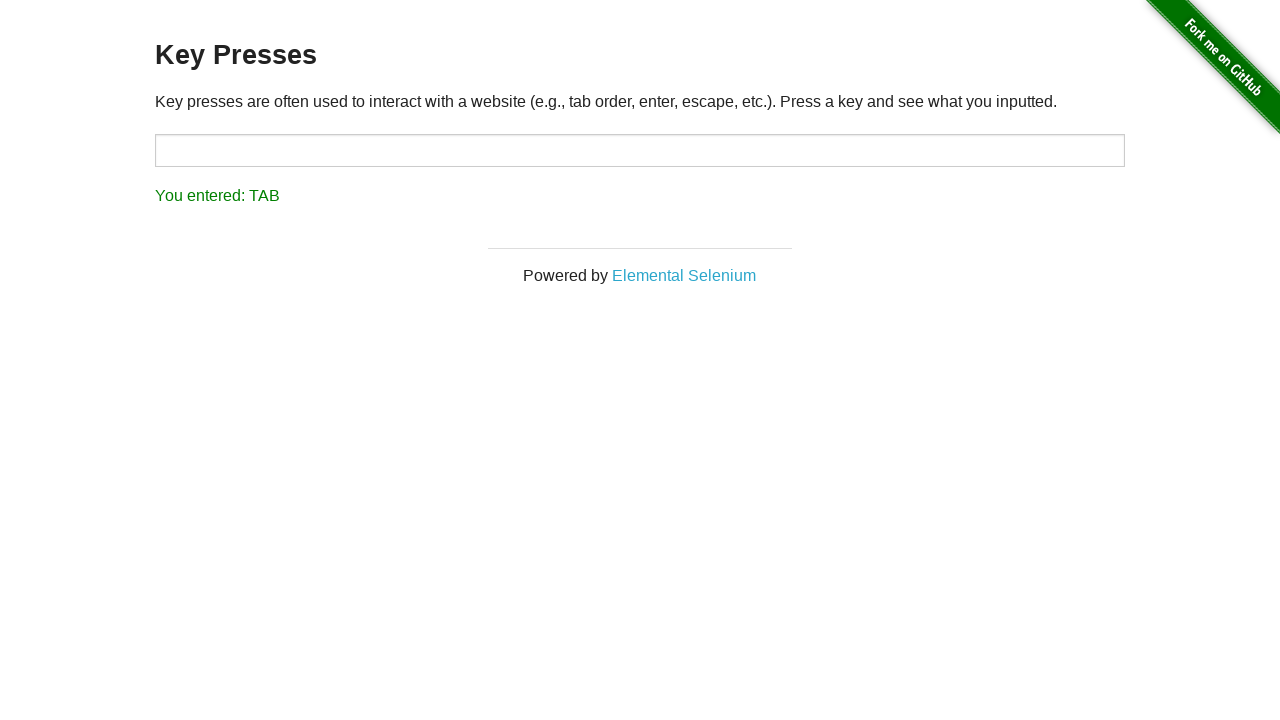

Result element loaded and is visible
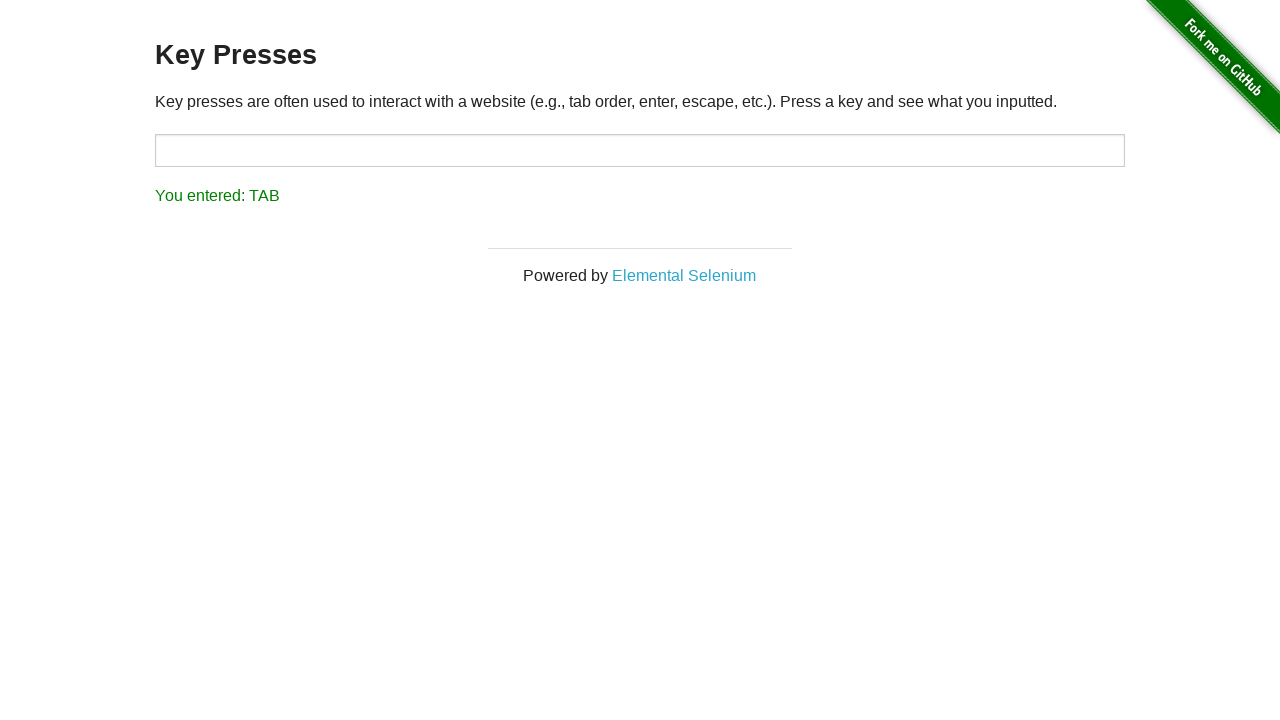

Retrieved result text content
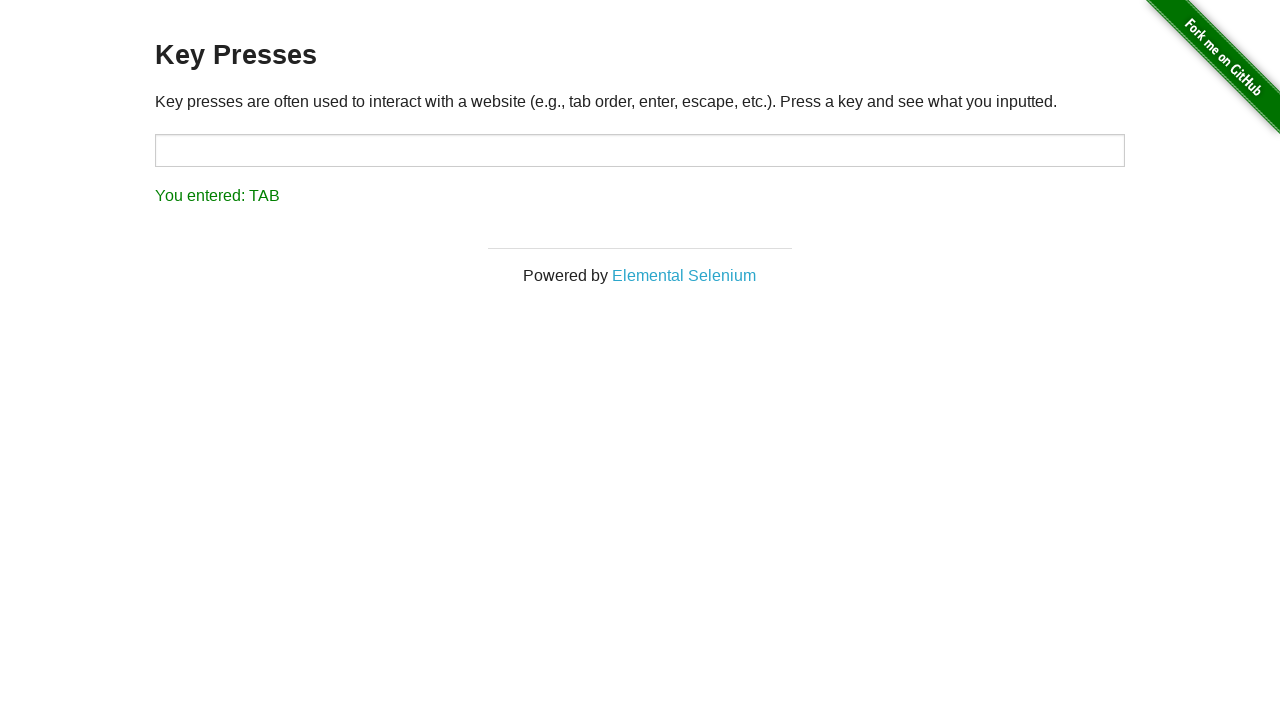

Verified result text displays 'You entered: TAB'
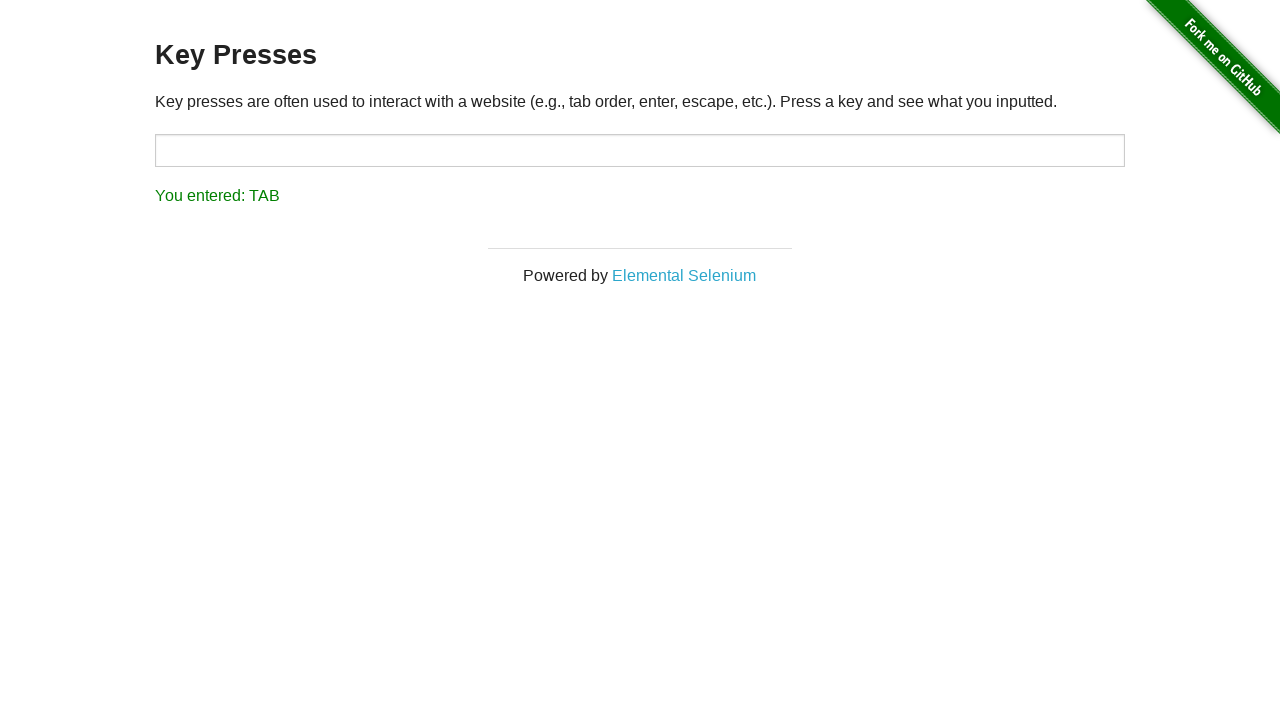

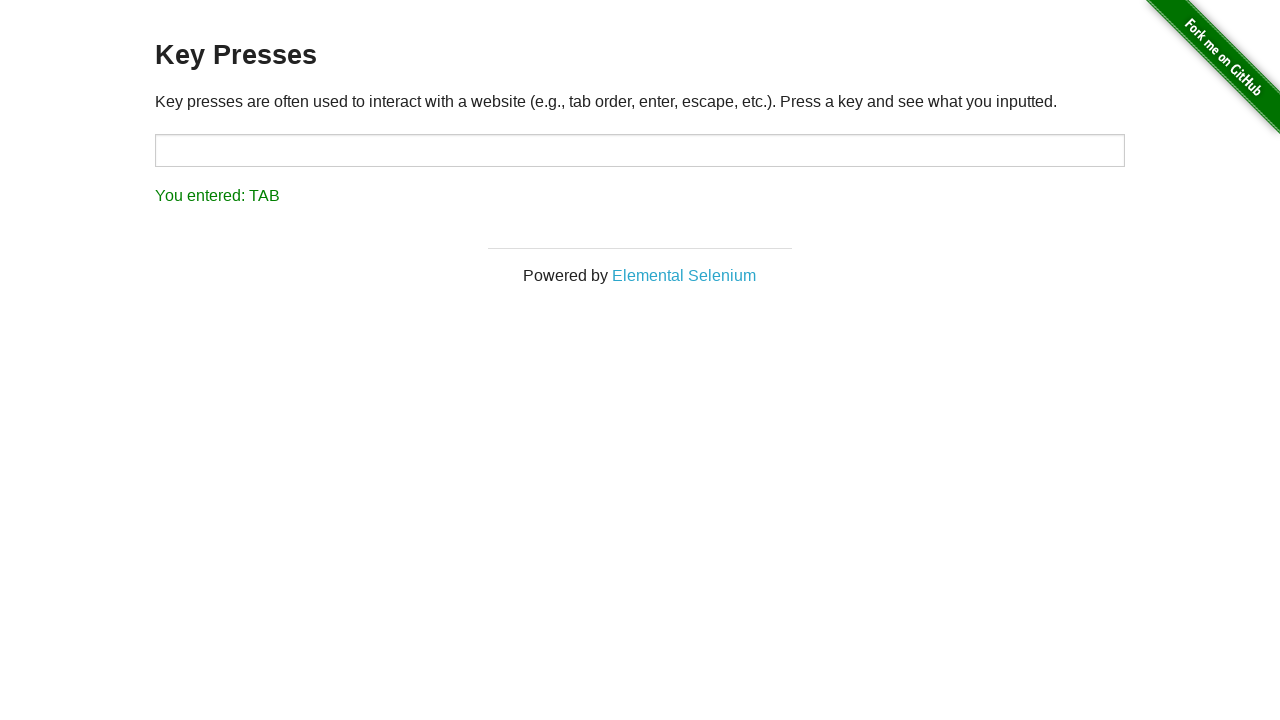